Tests multiple mathematical operations and verifies the history list shows the correct number of performed actions

Starting URL: http://juliemr.github.io/protractor-demo/

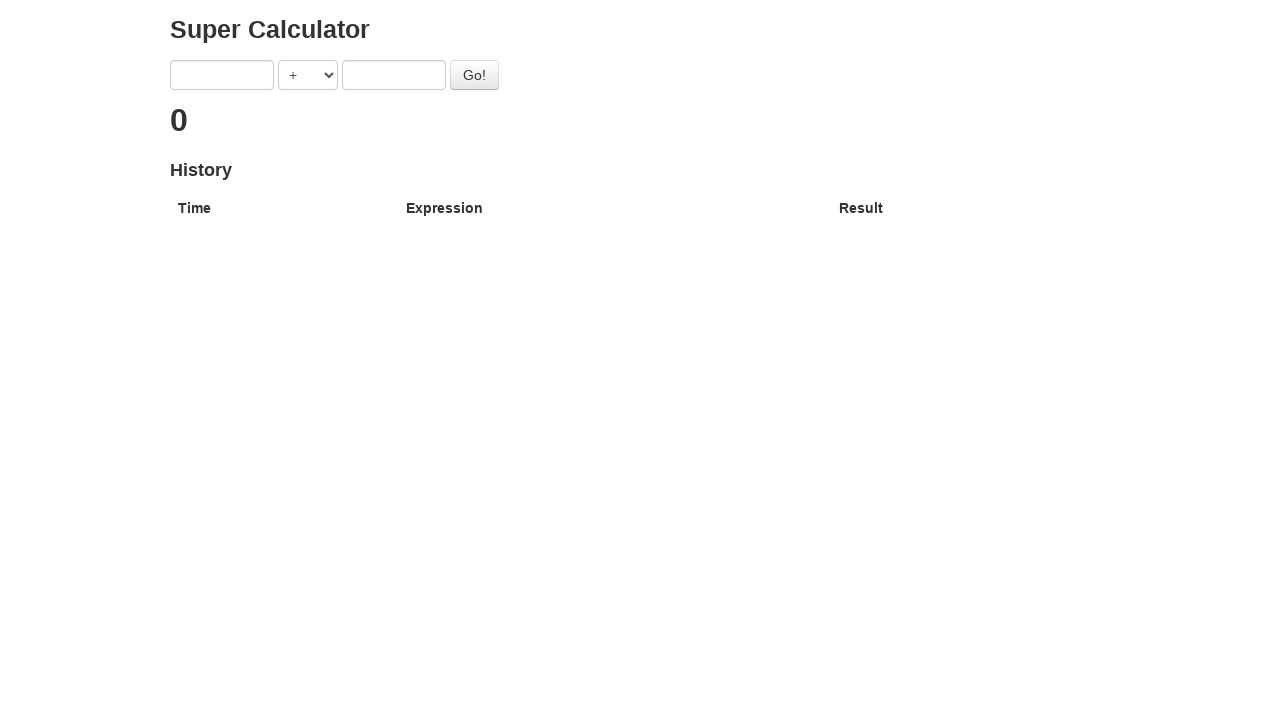

Selected SUBTRACTION operation from dropdown on [ng-model='operator']
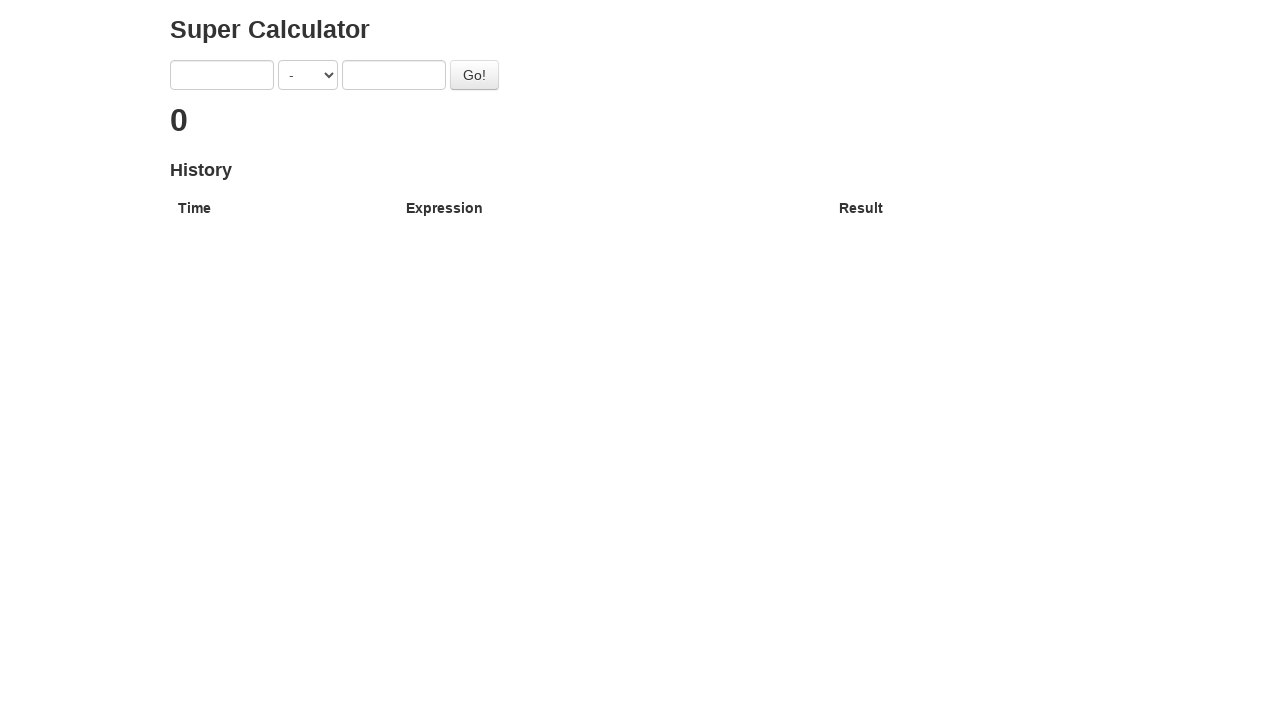

Entered '2' in first operand field on [ng-model='first']
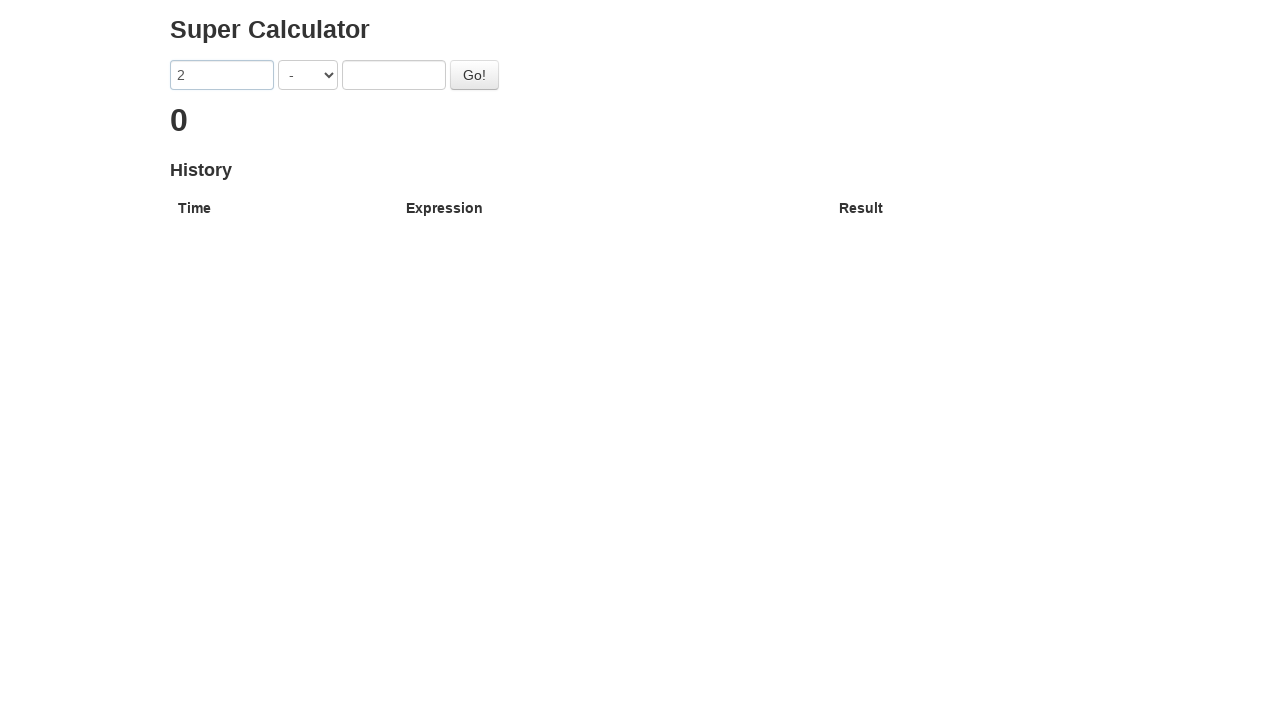

Entered '1' in second operand field on [ng-model='second']
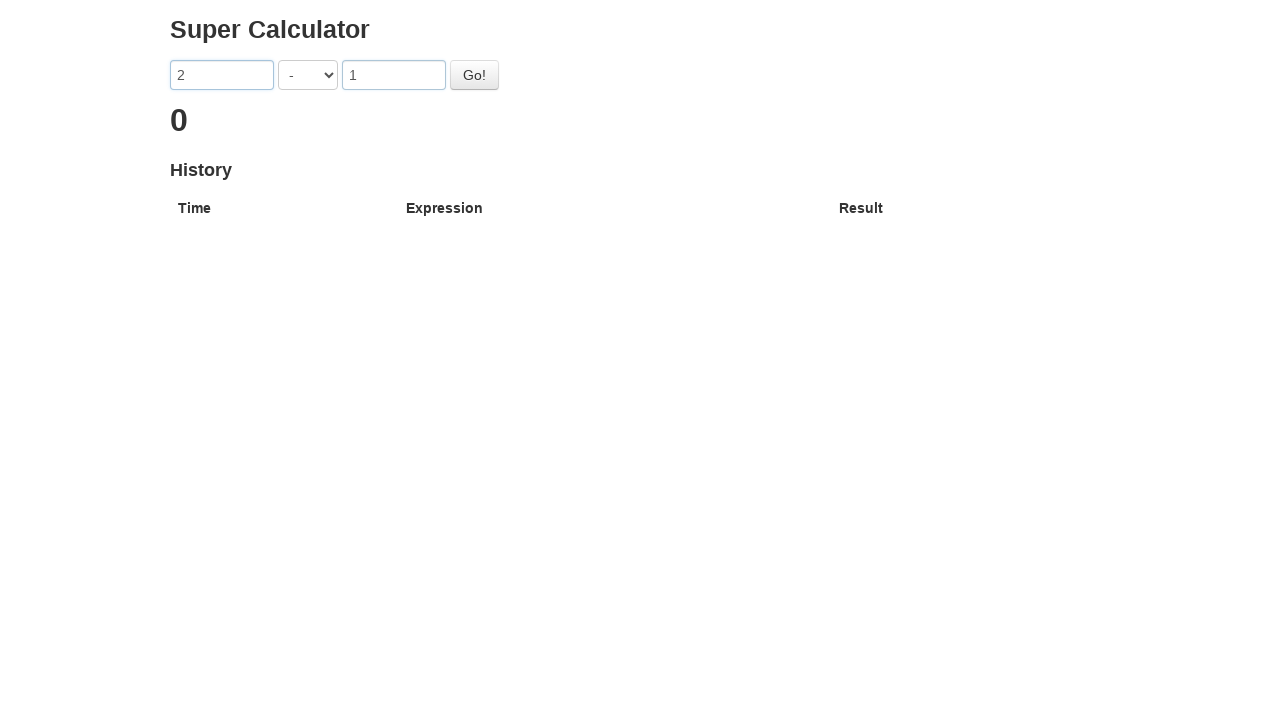

Clicked GO button to execute first calculation (2 - 1) at (474, 75) on #gobutton
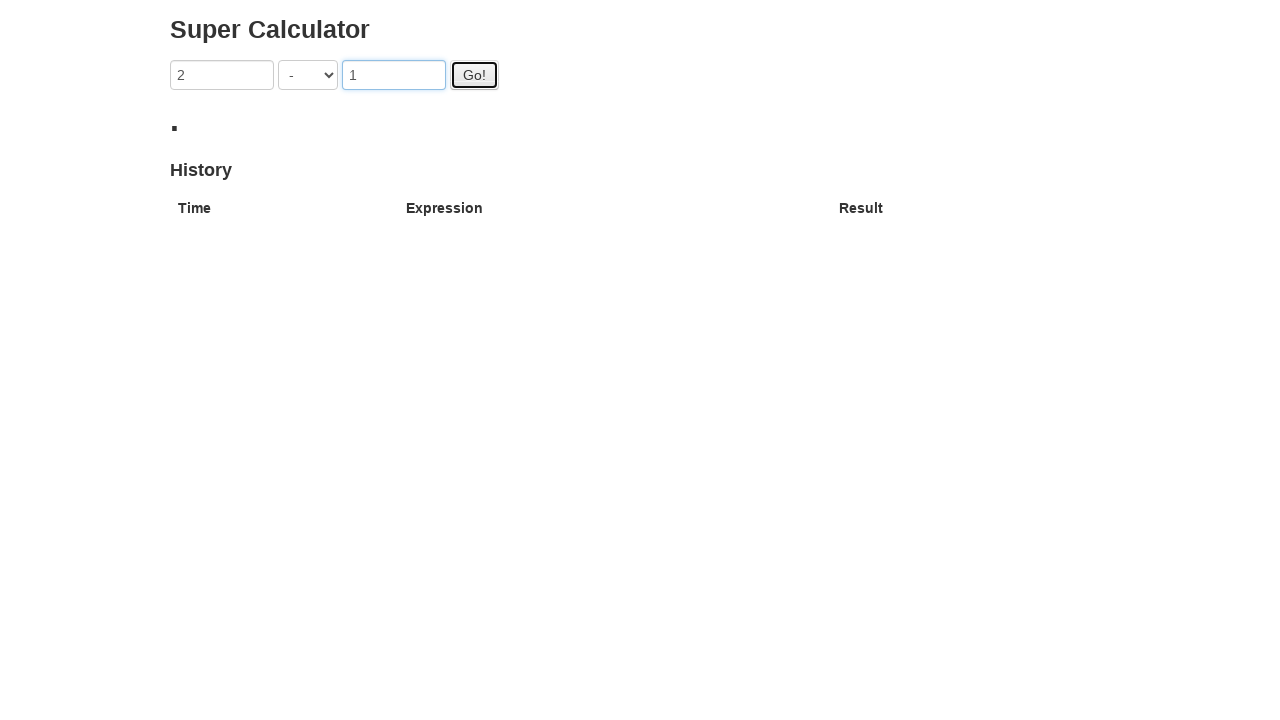

First calculation result (1) displayed in h2
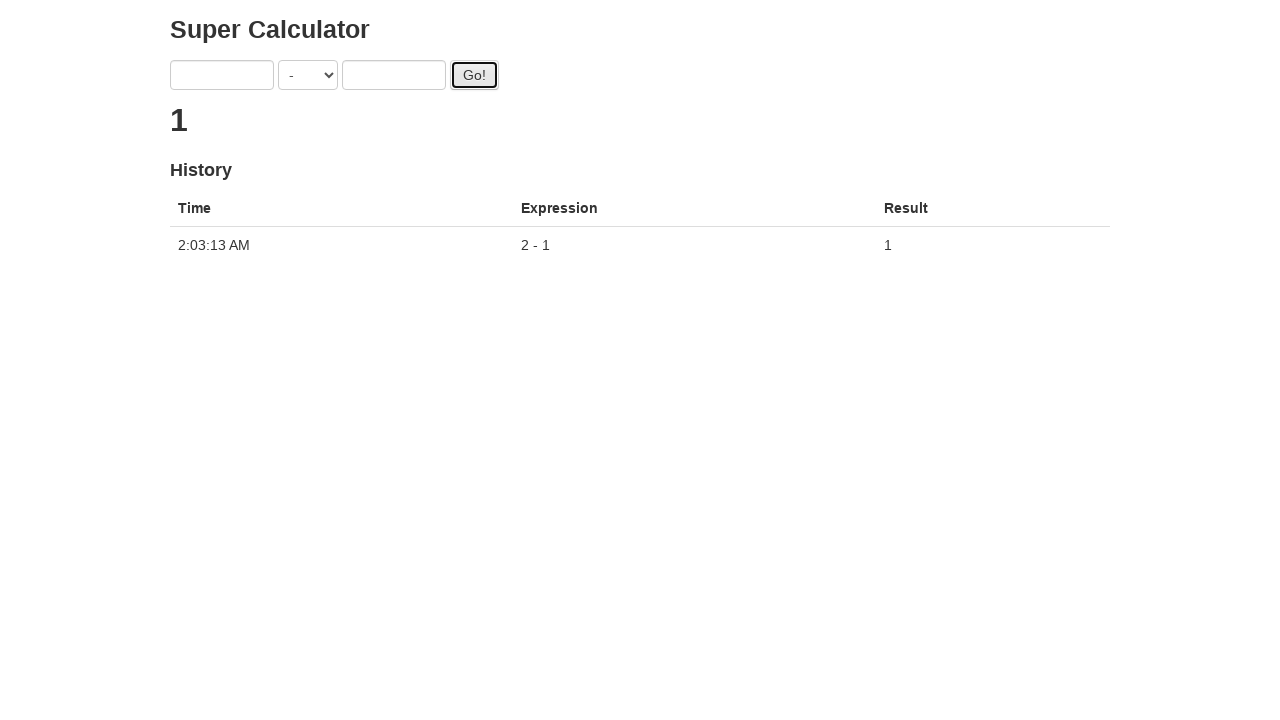

Entered '3' in first operand field for second calculation on [ng-model='first']
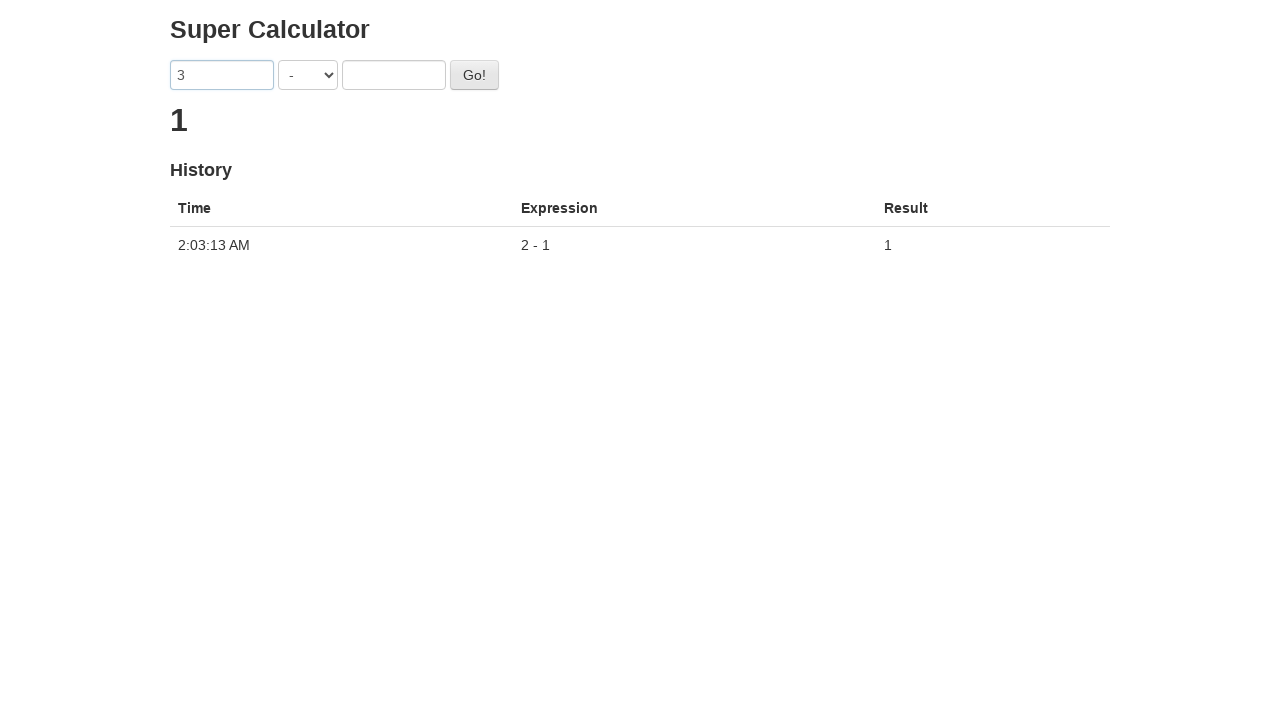

Entered '1' in second operand field for second calculation on [ng-model='second']
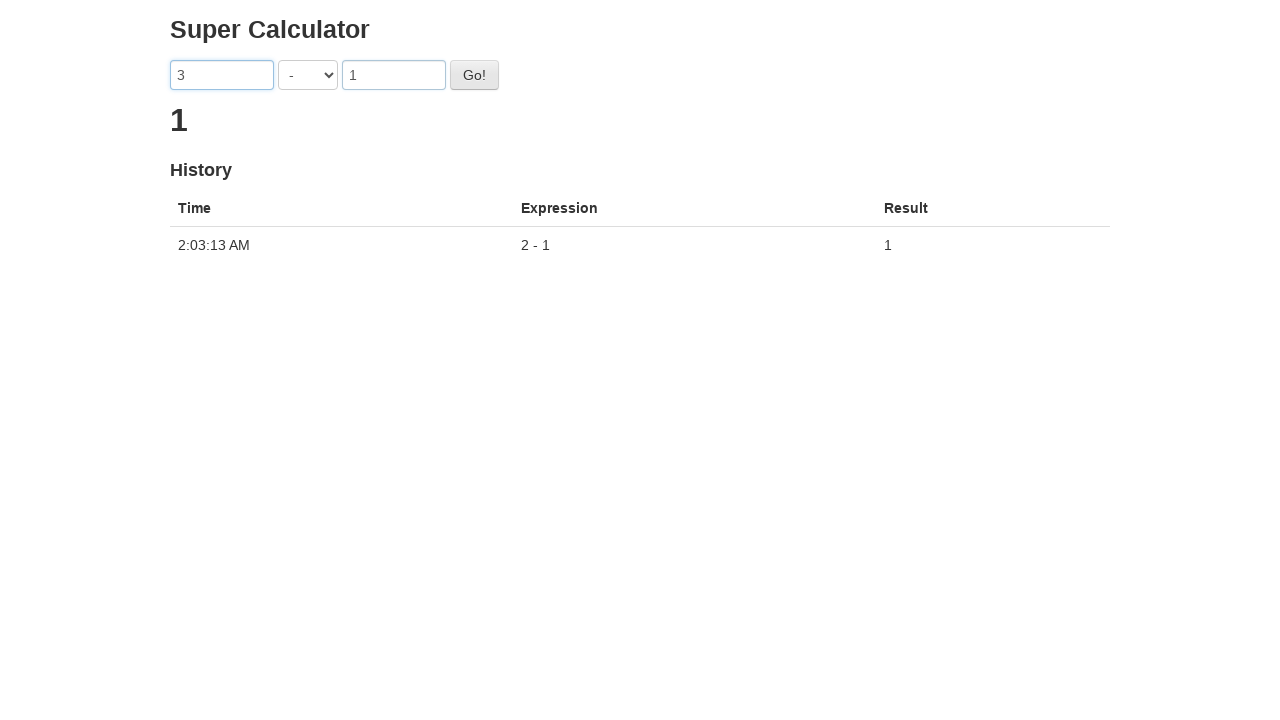

Confirmed SUBTRACTION operation for second calculation on [ng-model='operator']
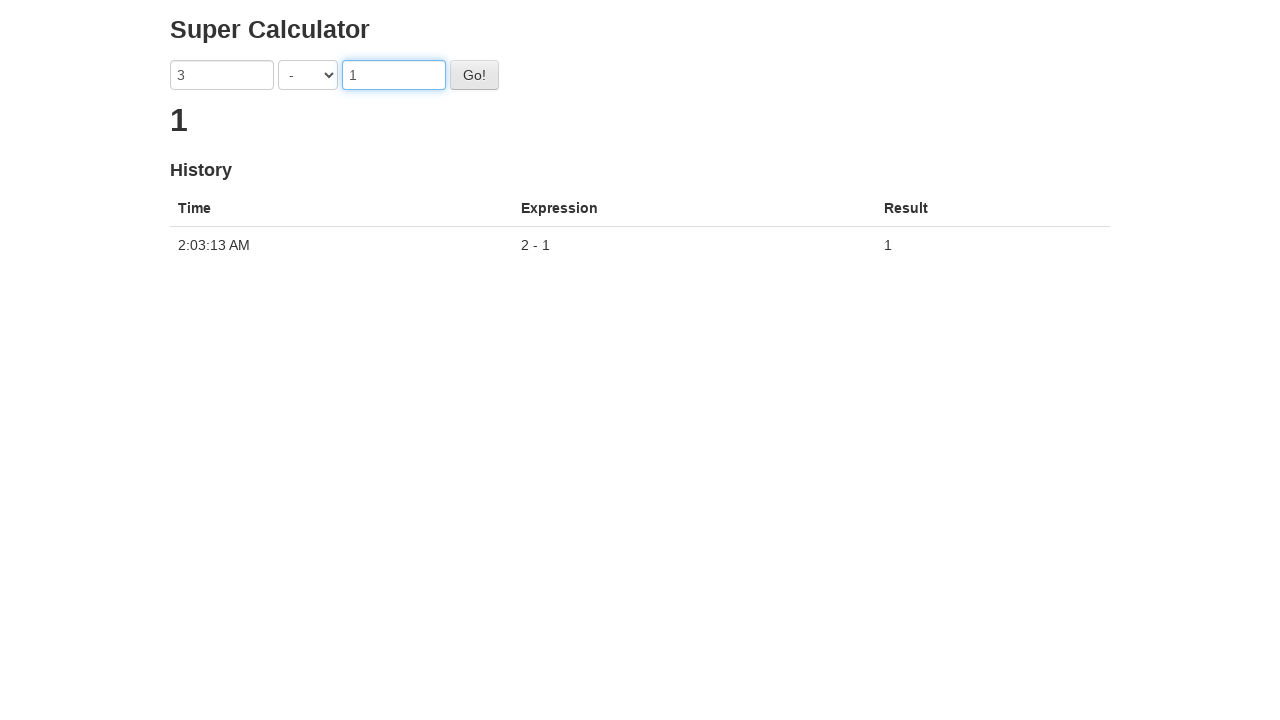

Clicked GO button to execute second calculation (3 - 1) at (474, 75) on #gobutton
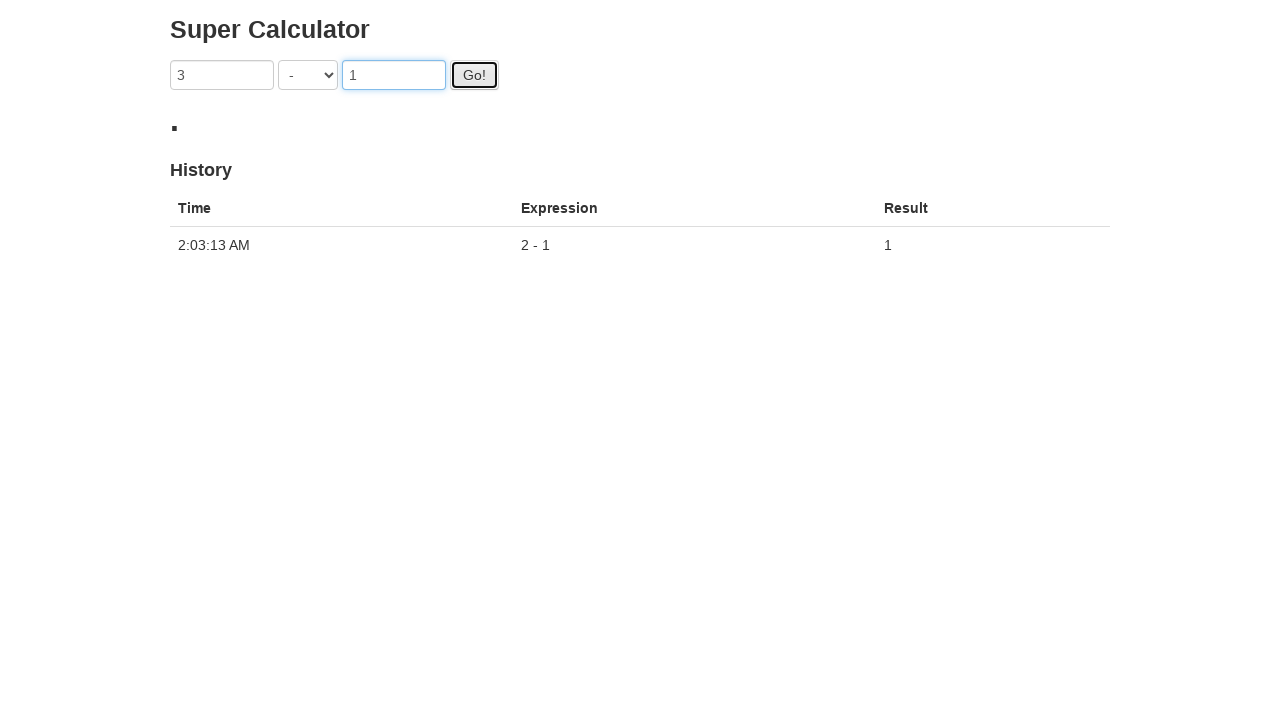

Second calculation result (2) displayed in h2
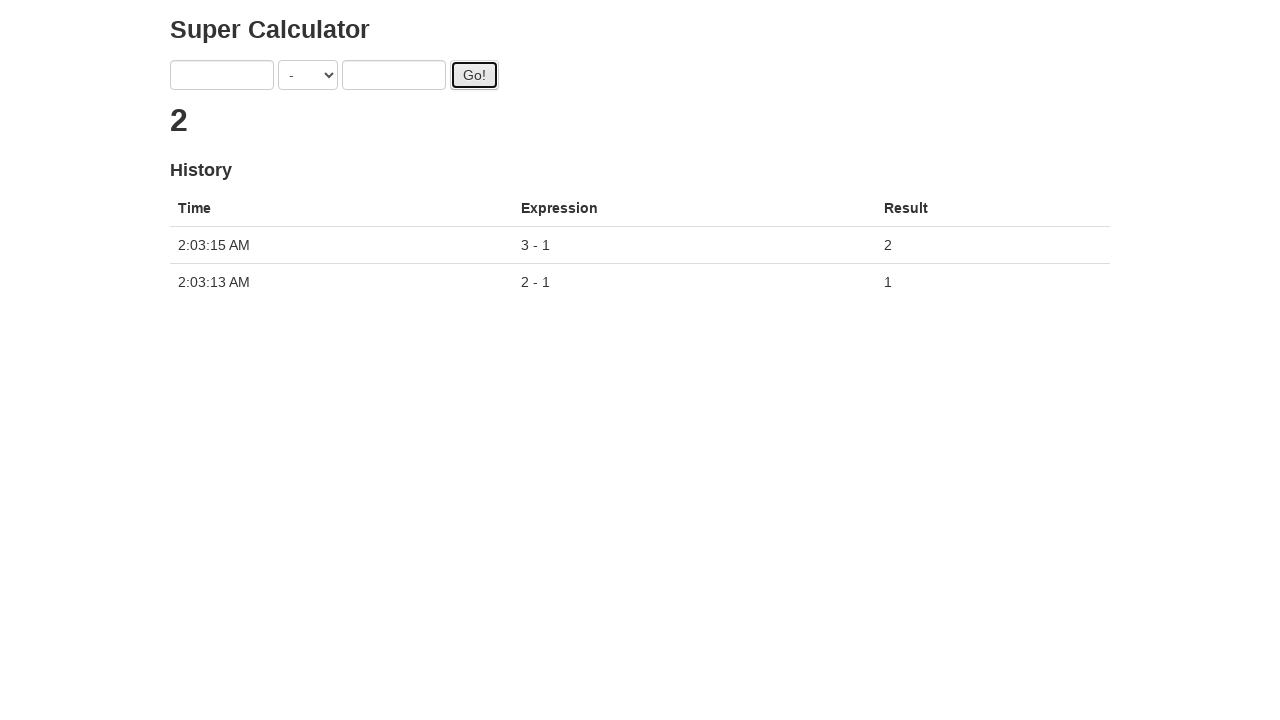

Located history list elements with ng-repeat='result in memory'
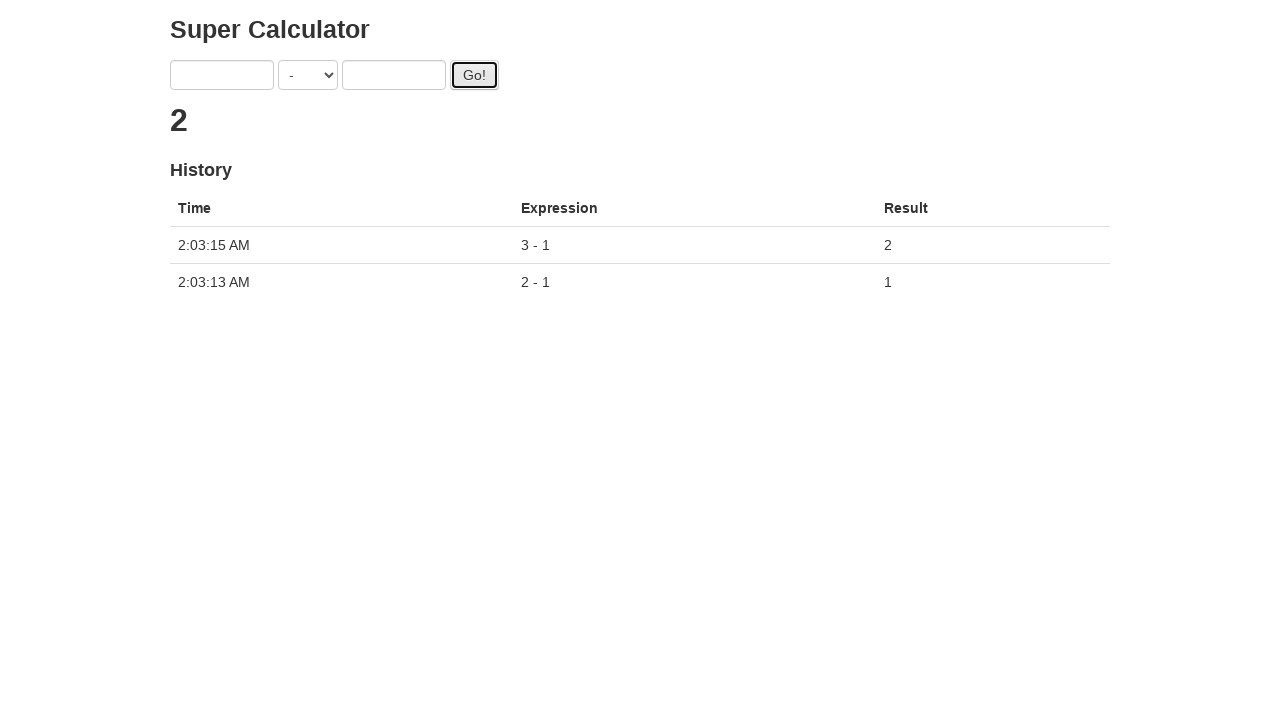

Verified that exactly 2 operations are present in the history list
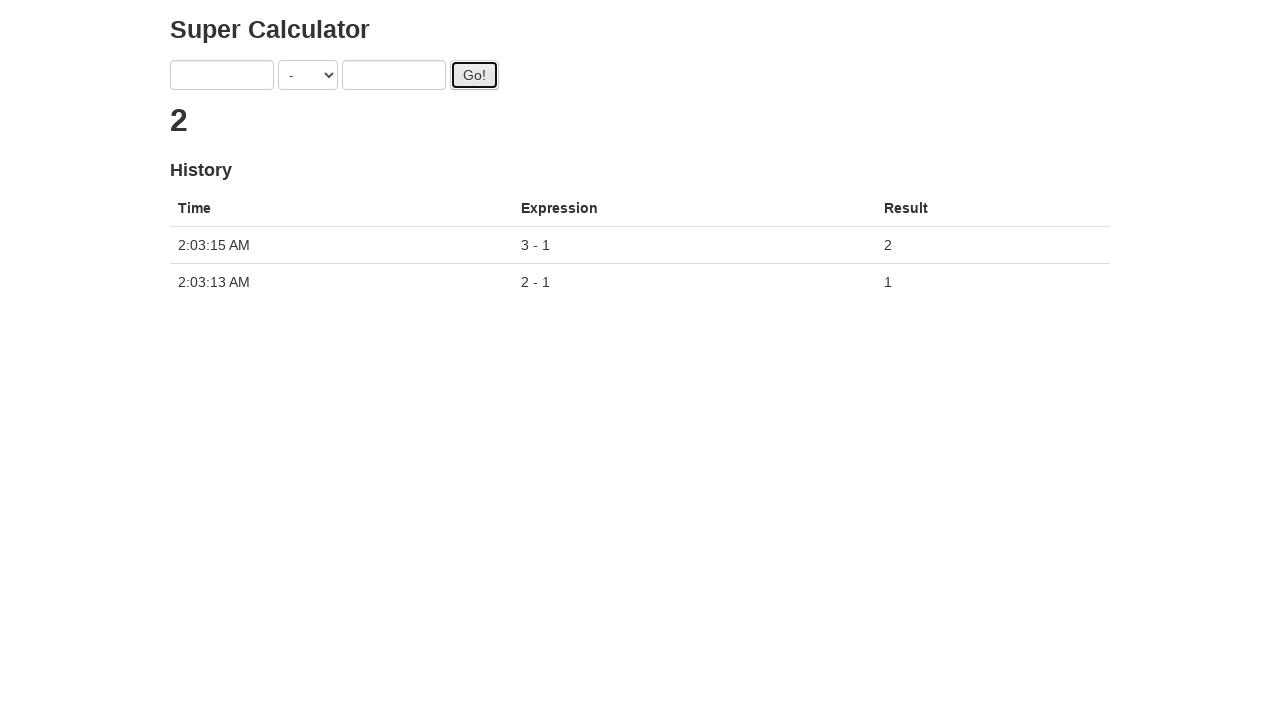

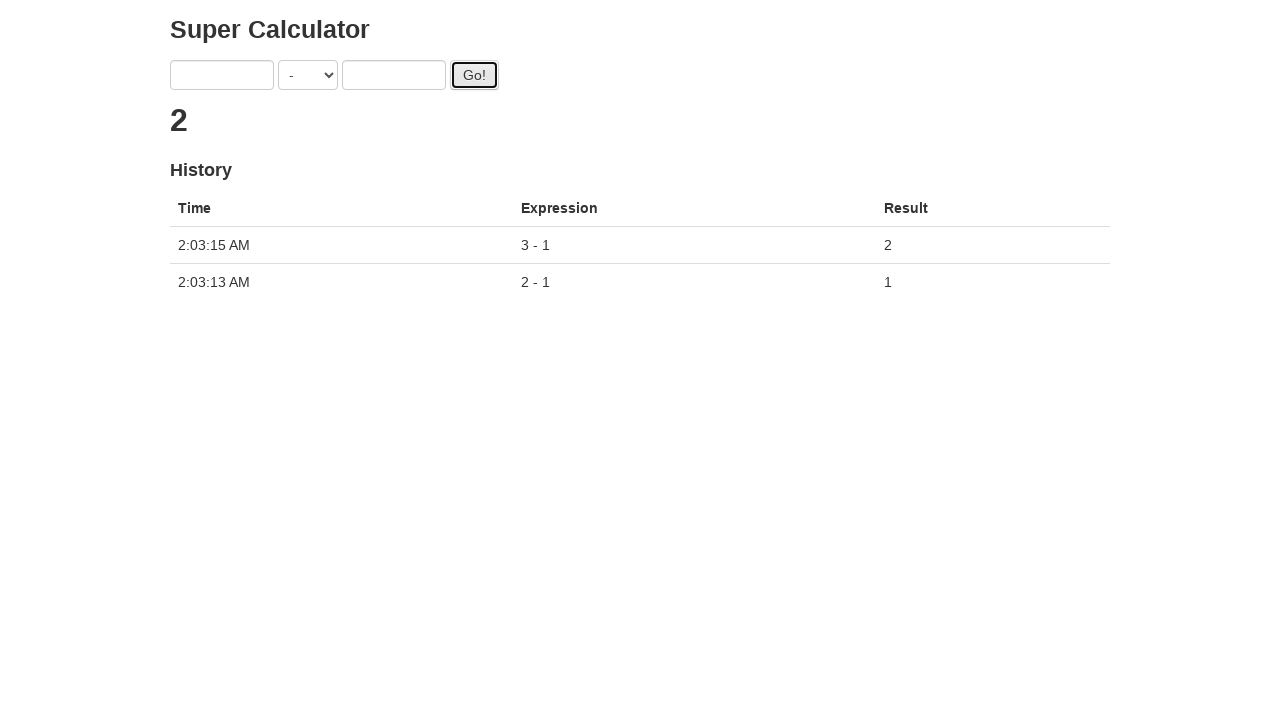